Tests right-click context menu functionality on navigation links and opens them in new tabs using keyboard shortcuts

Starting URL: https://www.selenium.dev

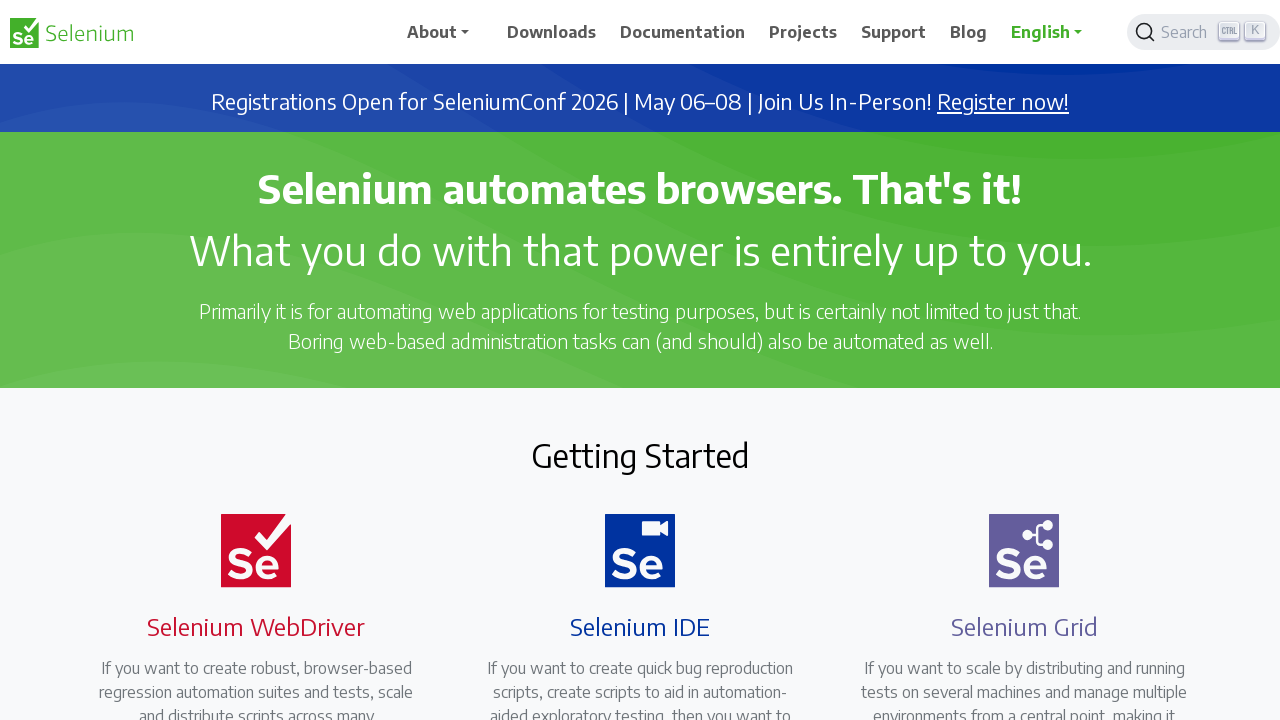

Right-clicked on Downloads navigation link to open context menu at (552, 32) on xpath=//span[text()='Downloads']
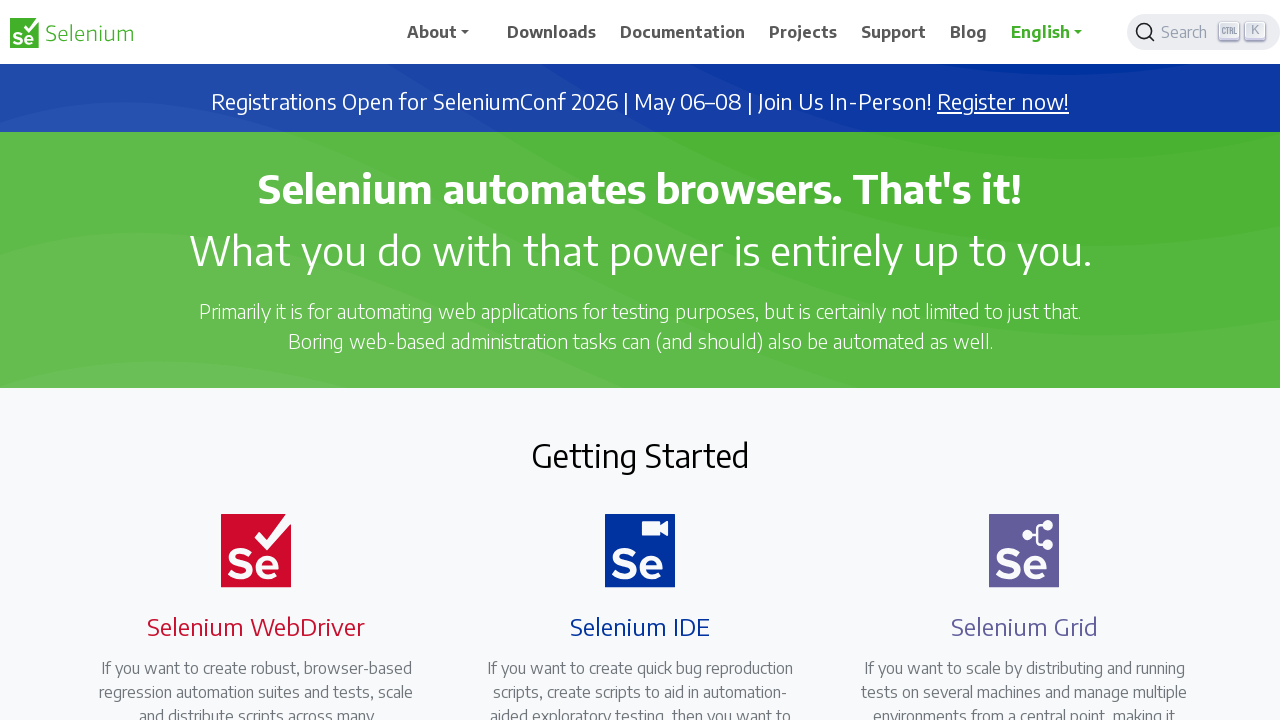

Pressed 't' keyboard shortcut to open Downloads link in new tab
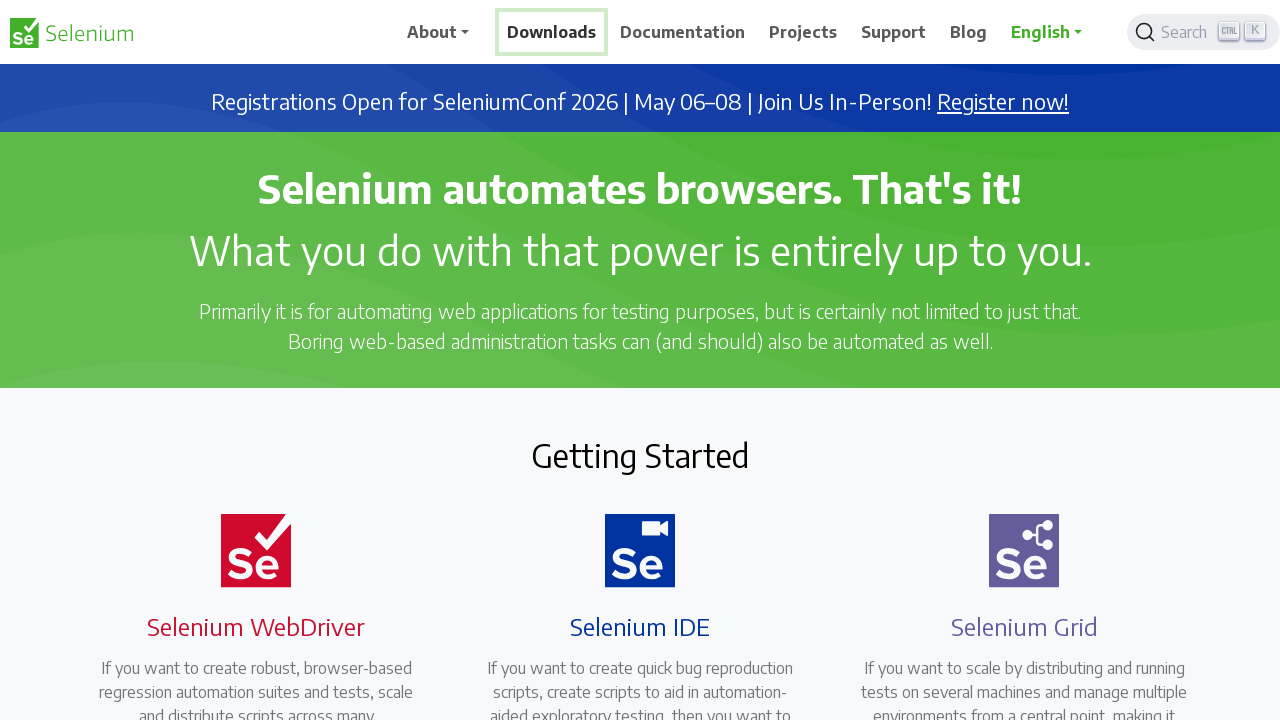

Right-clicked on Documentation navigation link to open context menu at (683, 32) on xpath=//span[text()='Documentation']
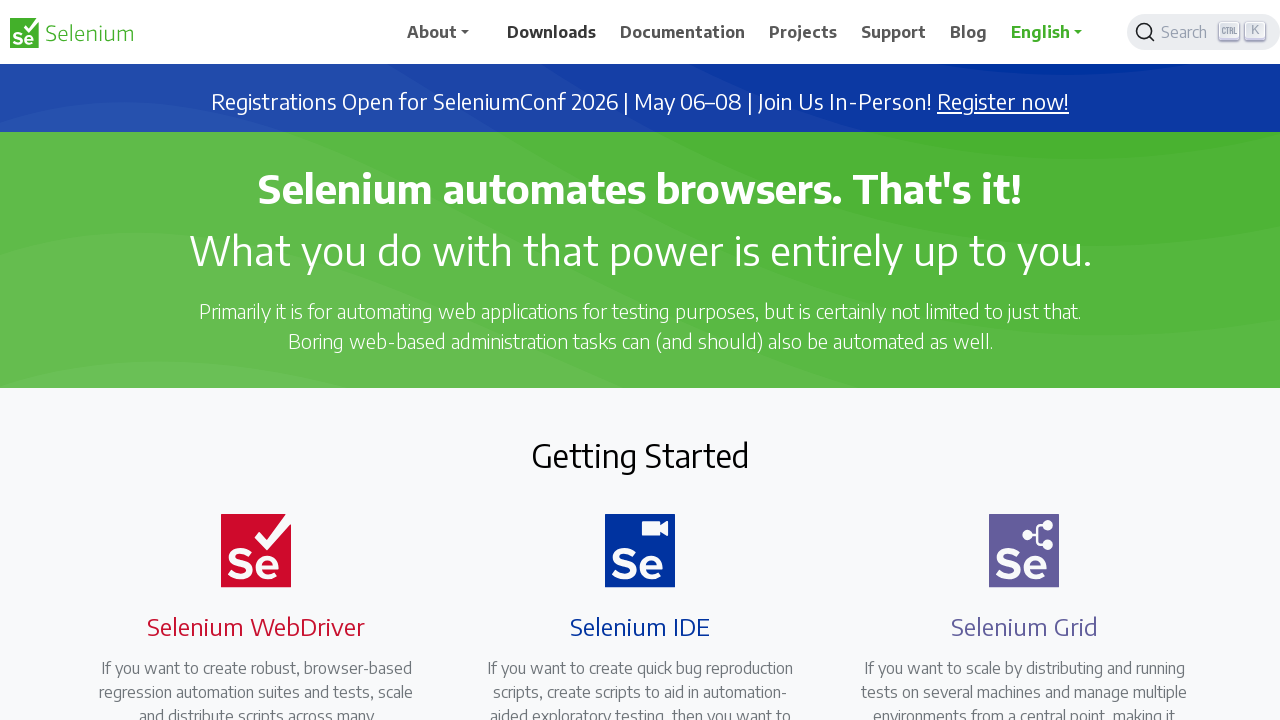

Pressed 't' keyboard shortcut to open Documentation link in new tab
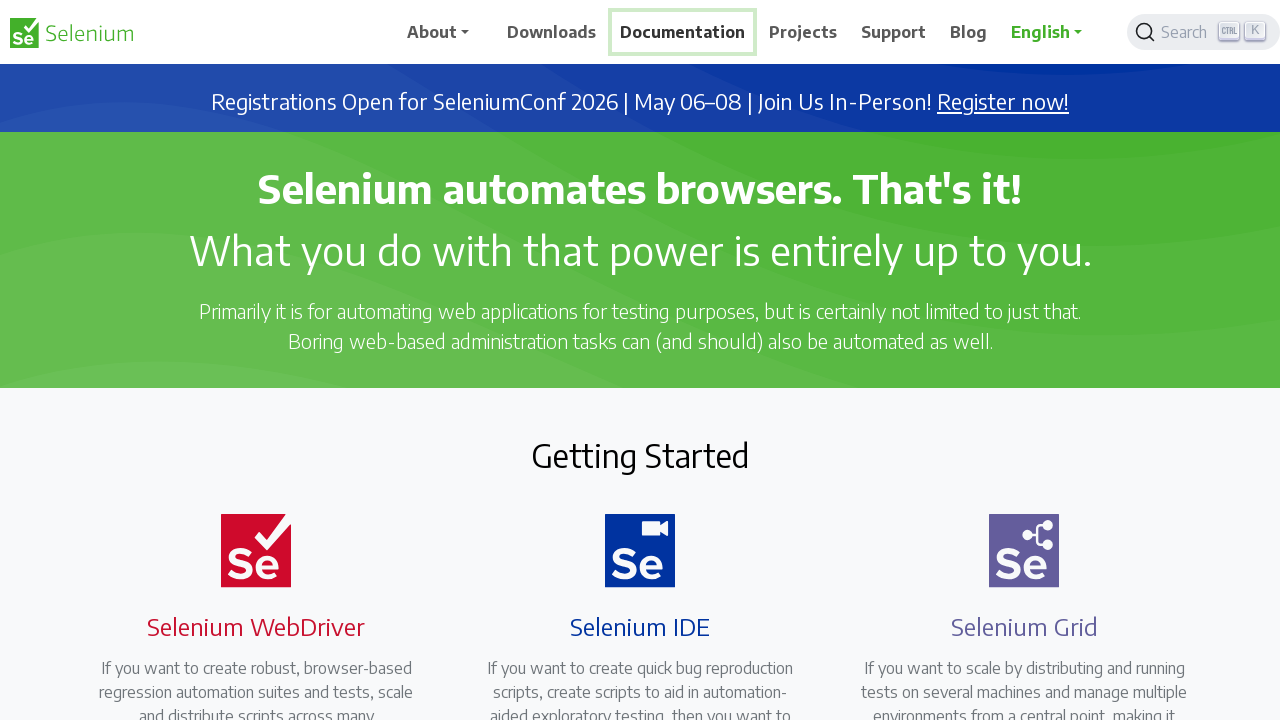

Right-clicked on Projects navigation link to open context menu at (803, 32) on xpath=//span[text()='Projects']
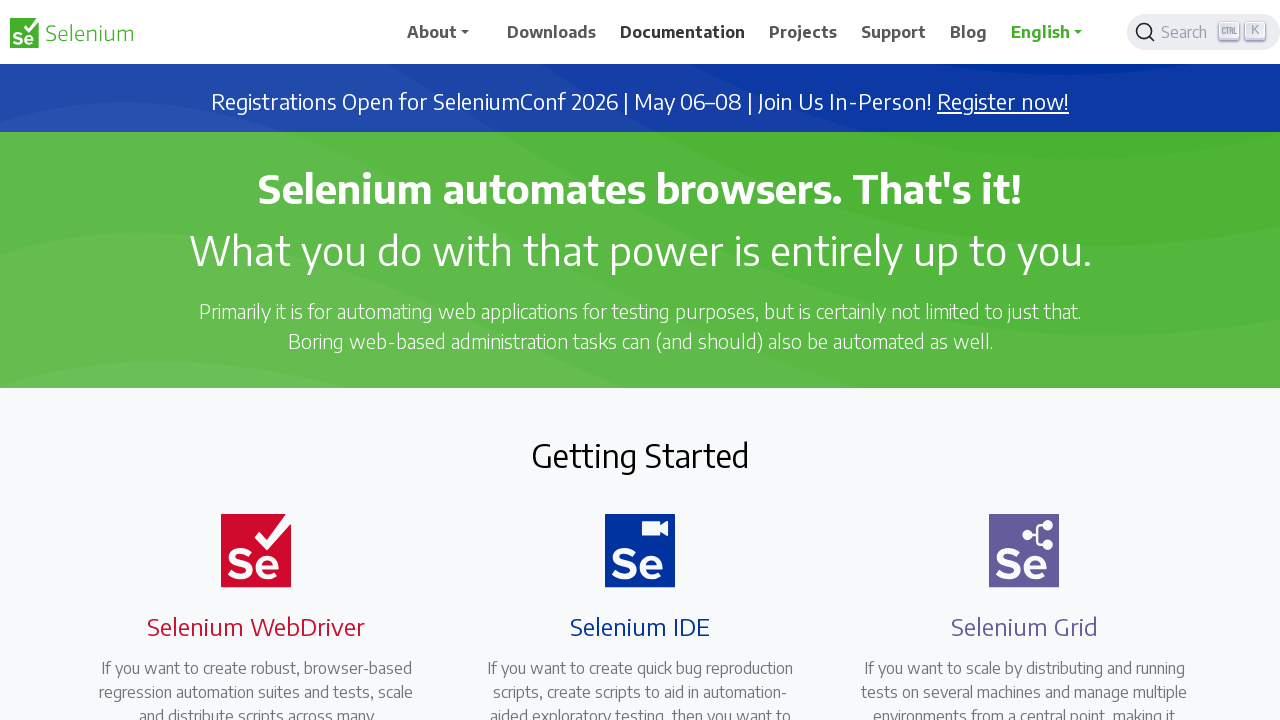

Pressed 't' keyboard shortcut to open Projects link in new tab
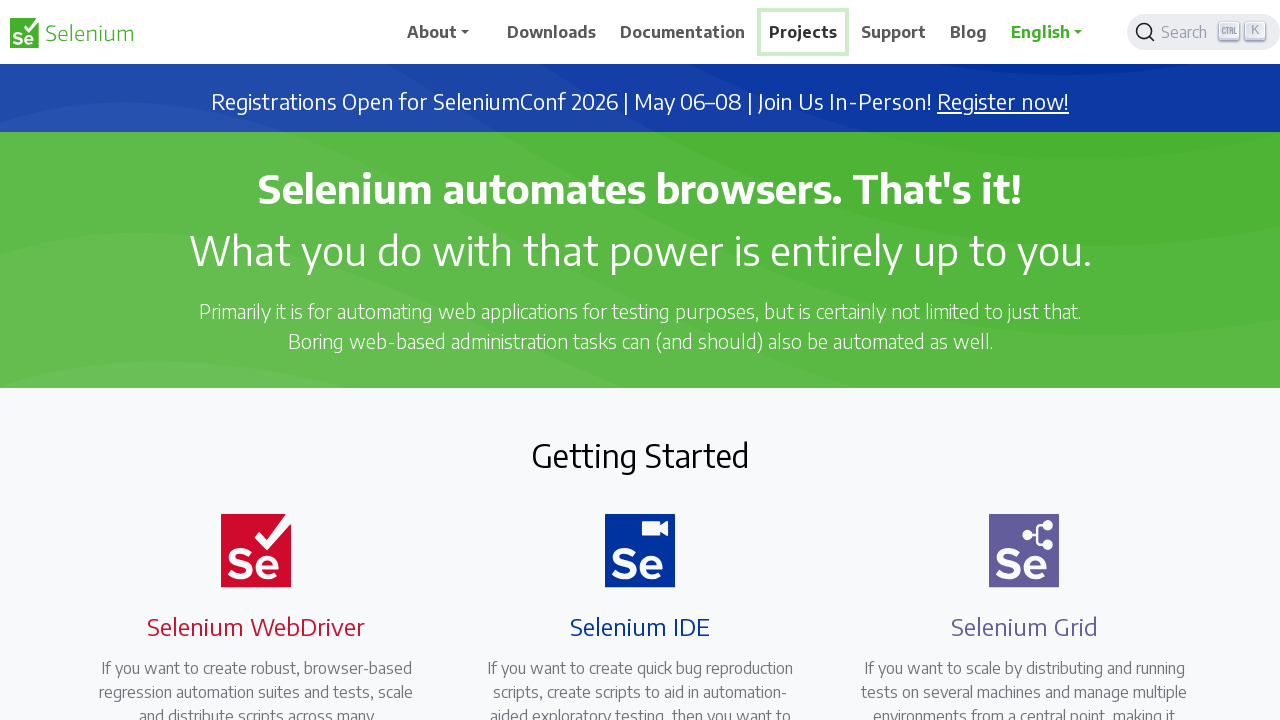

Right-clicked on Support navigation link to open context menu at (894, 32) on xpath=//span[text()='Support']
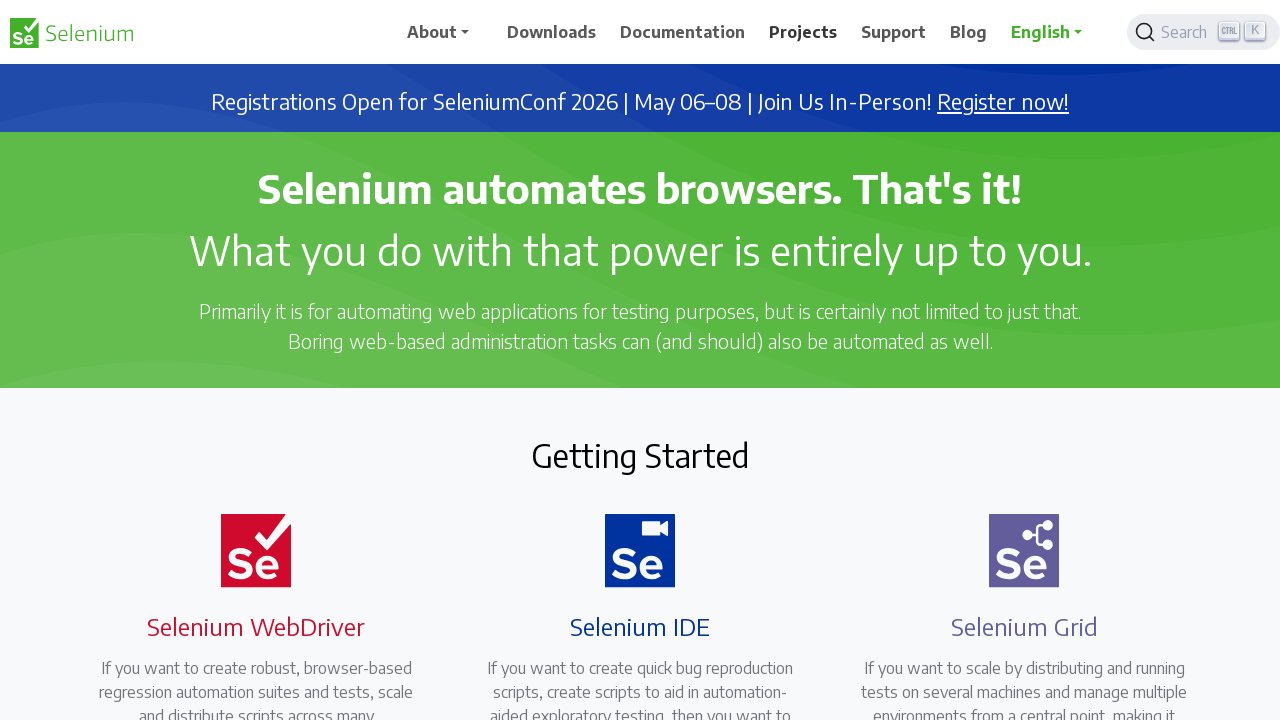

Pressed 't' keyboard shortcut to open Support link in new tab
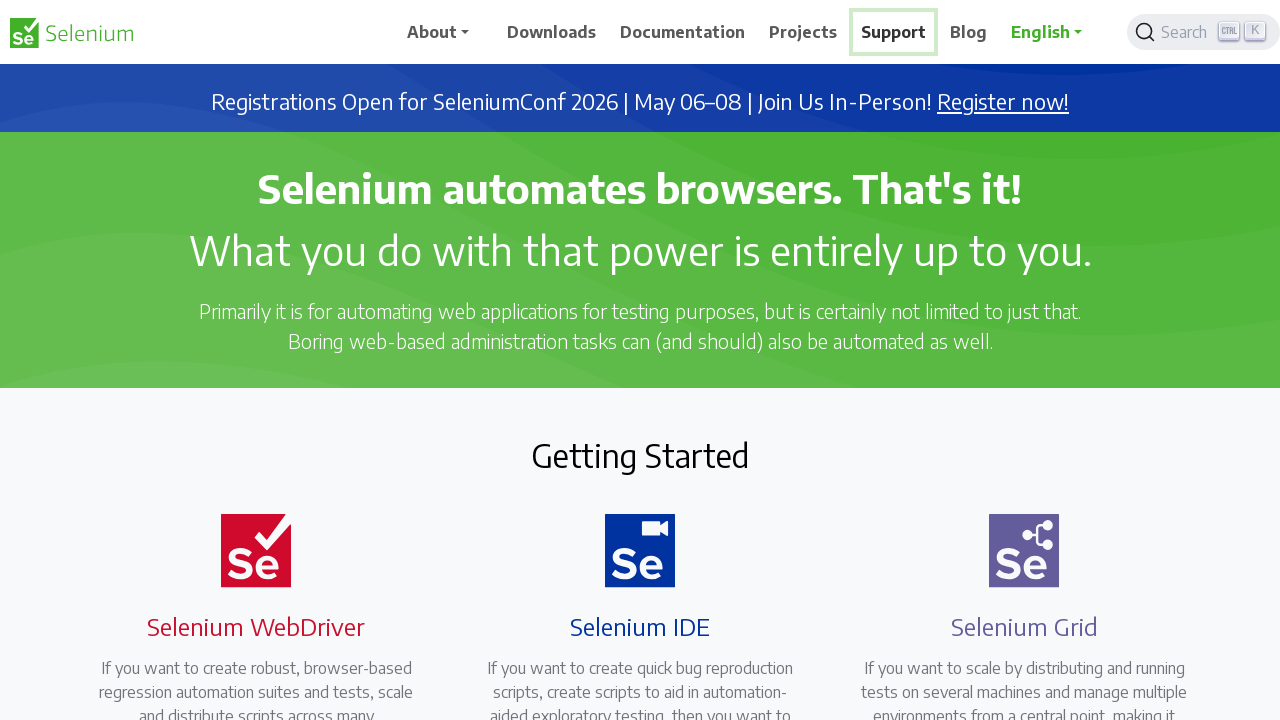

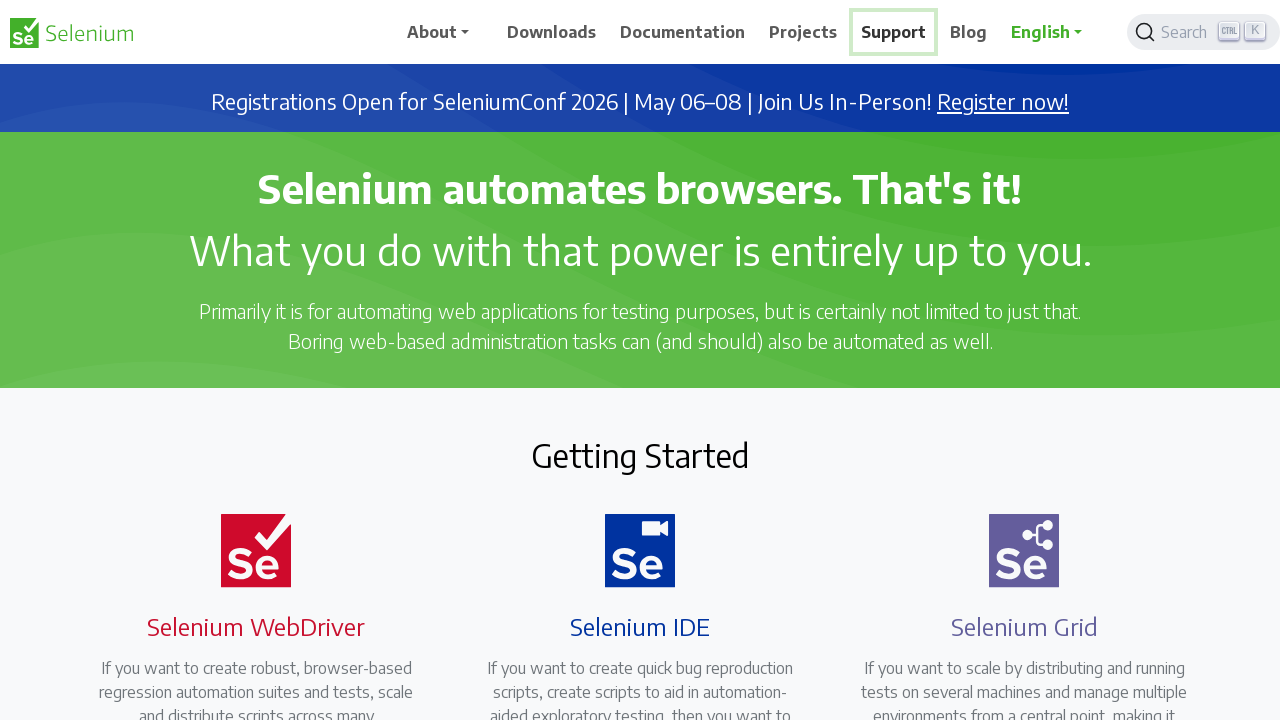